Tests drag and drop functionality on jQueryUI's droppable demo page by dragging an element and dropping it onto a target area within an iframe.

Starting URL: https://jqueryui.com/droppable/

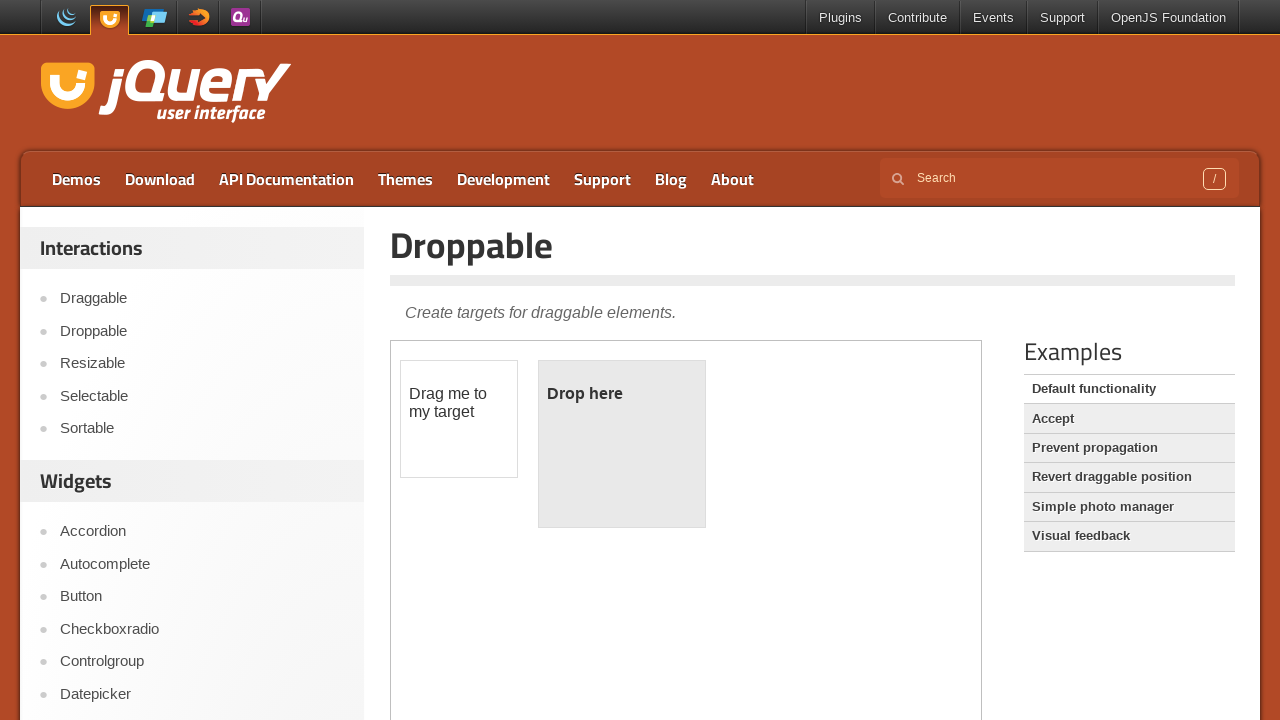

Located the iframe containing drag and drop elements
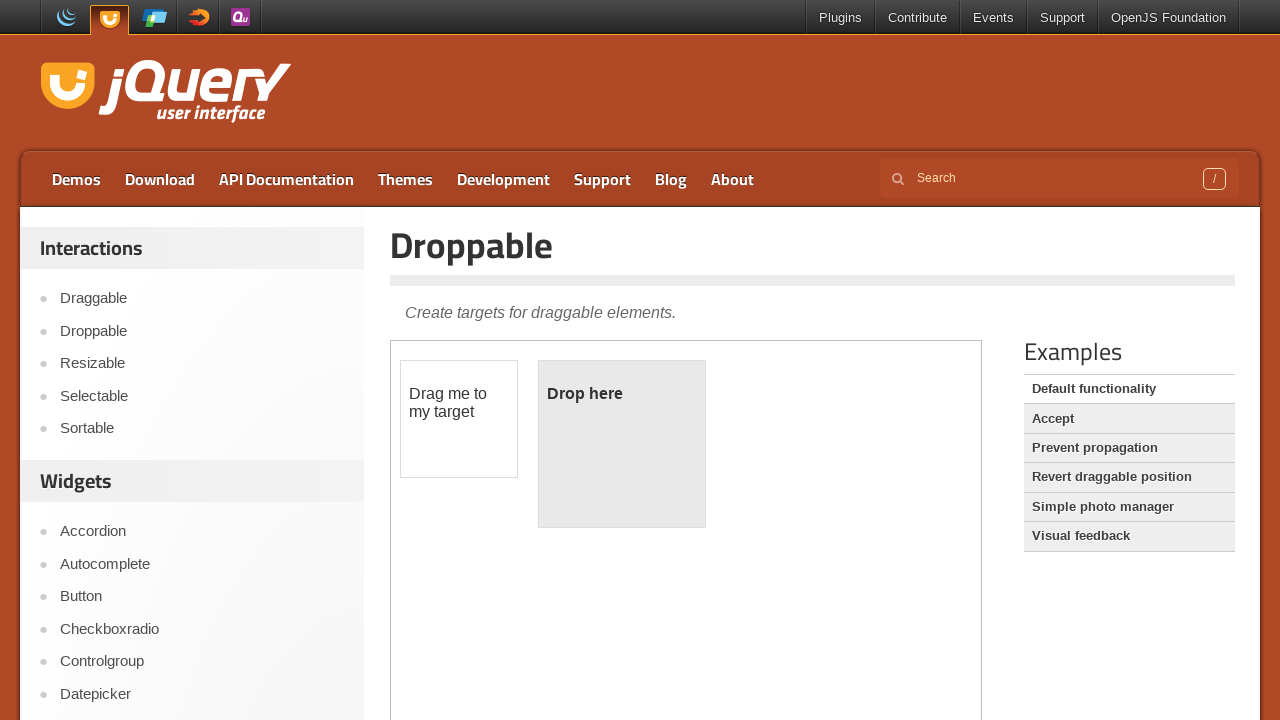

Located the draggable element within the iframe
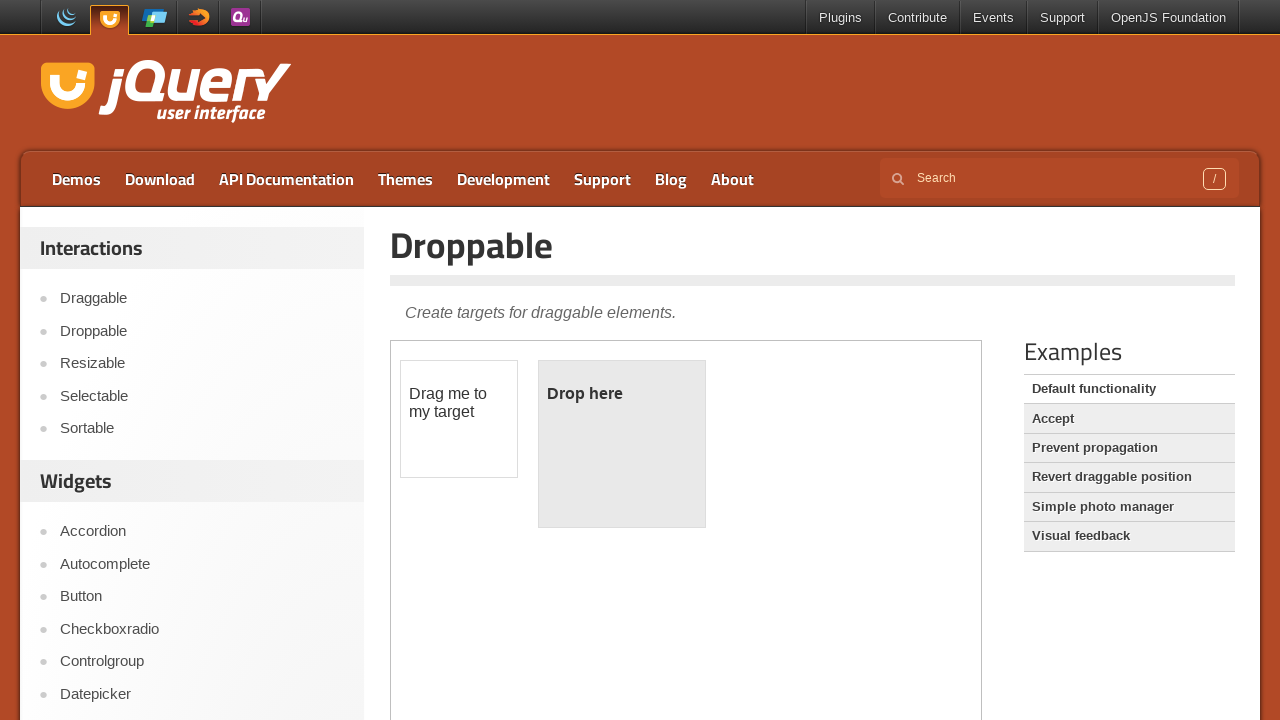

Located the droppable target area within the iframe
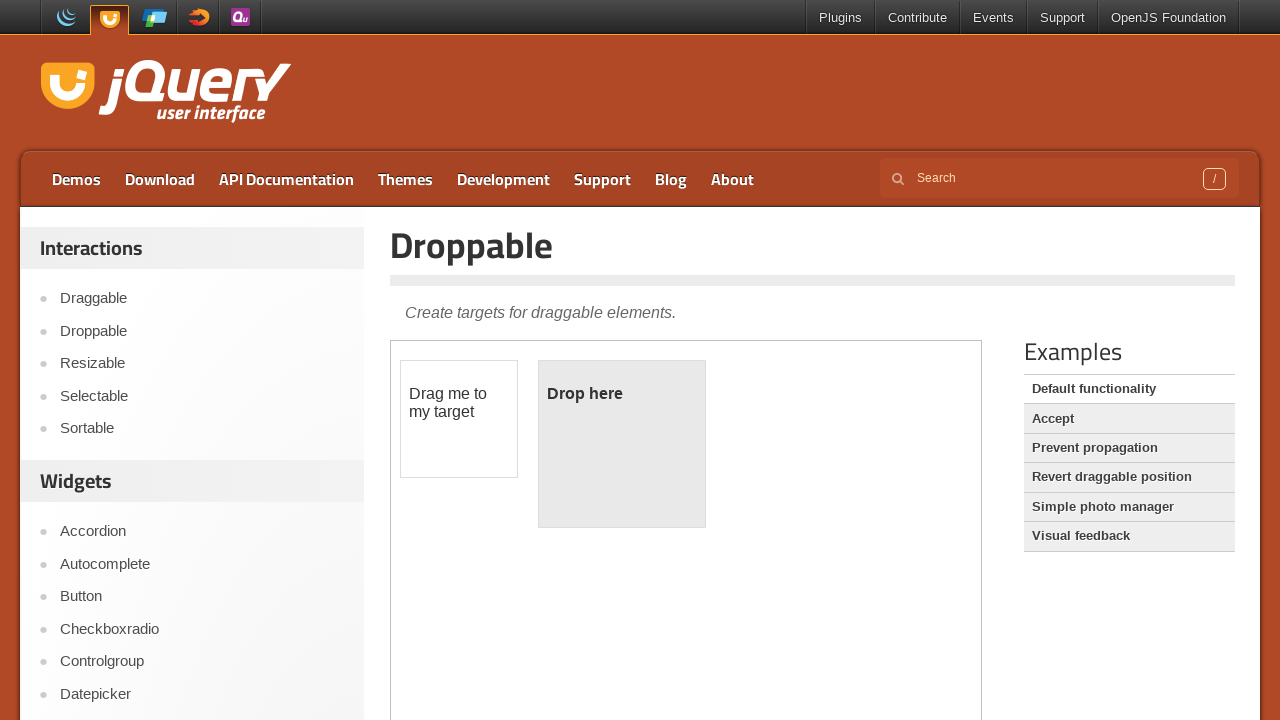

Dragged the draggable element and dropped it onto the droppable target area at (622, 444)
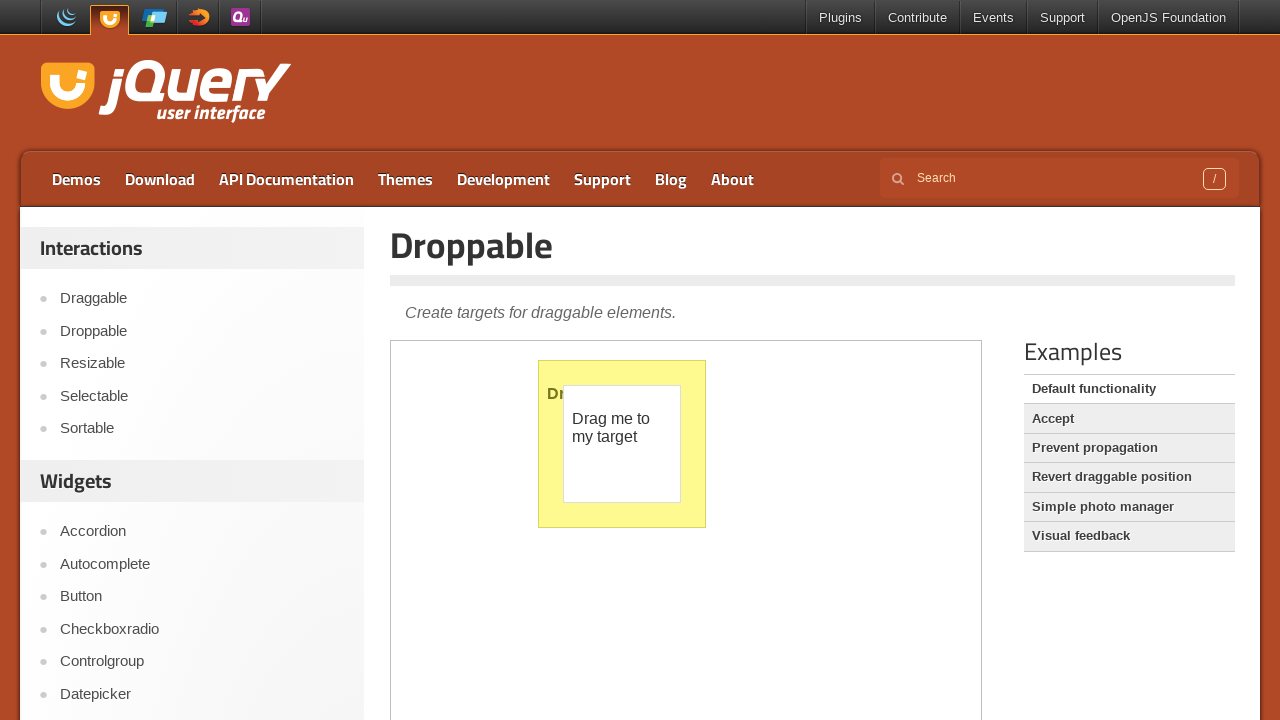

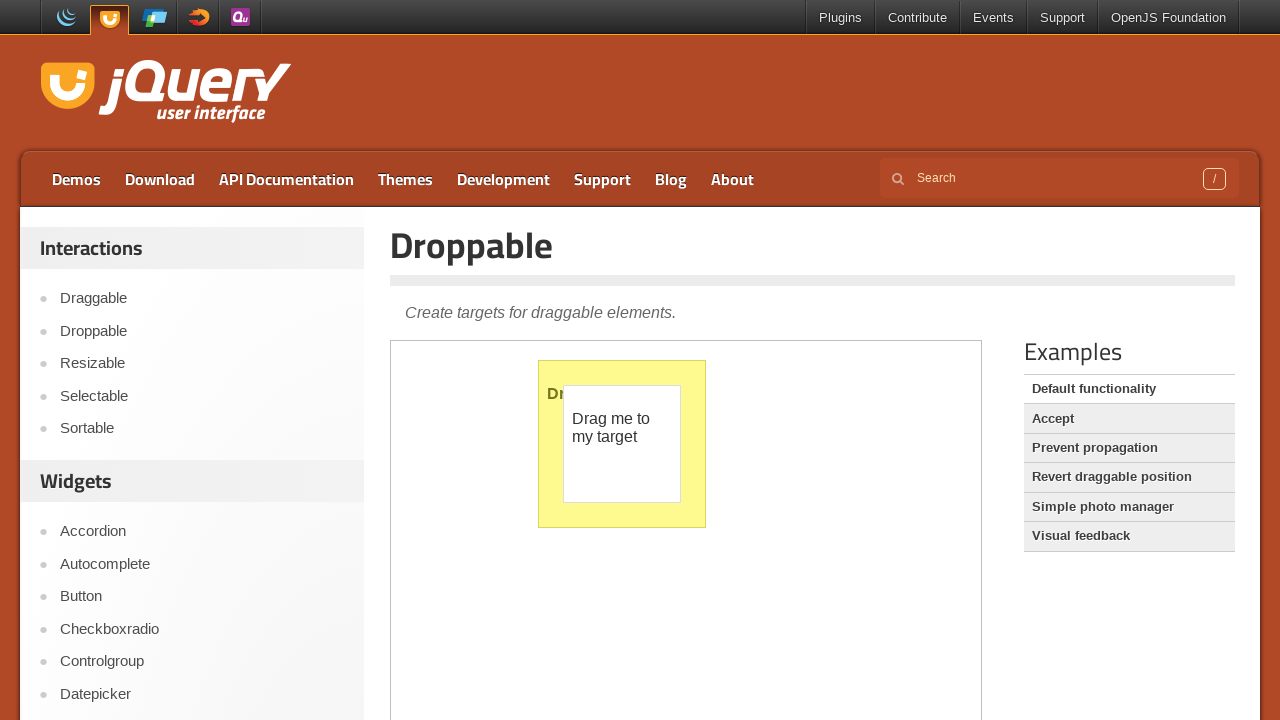